Tests clicking on the Selenium Training banner opens a new tab and verifies the new tab title

Starting URL: https://demoqa.com/

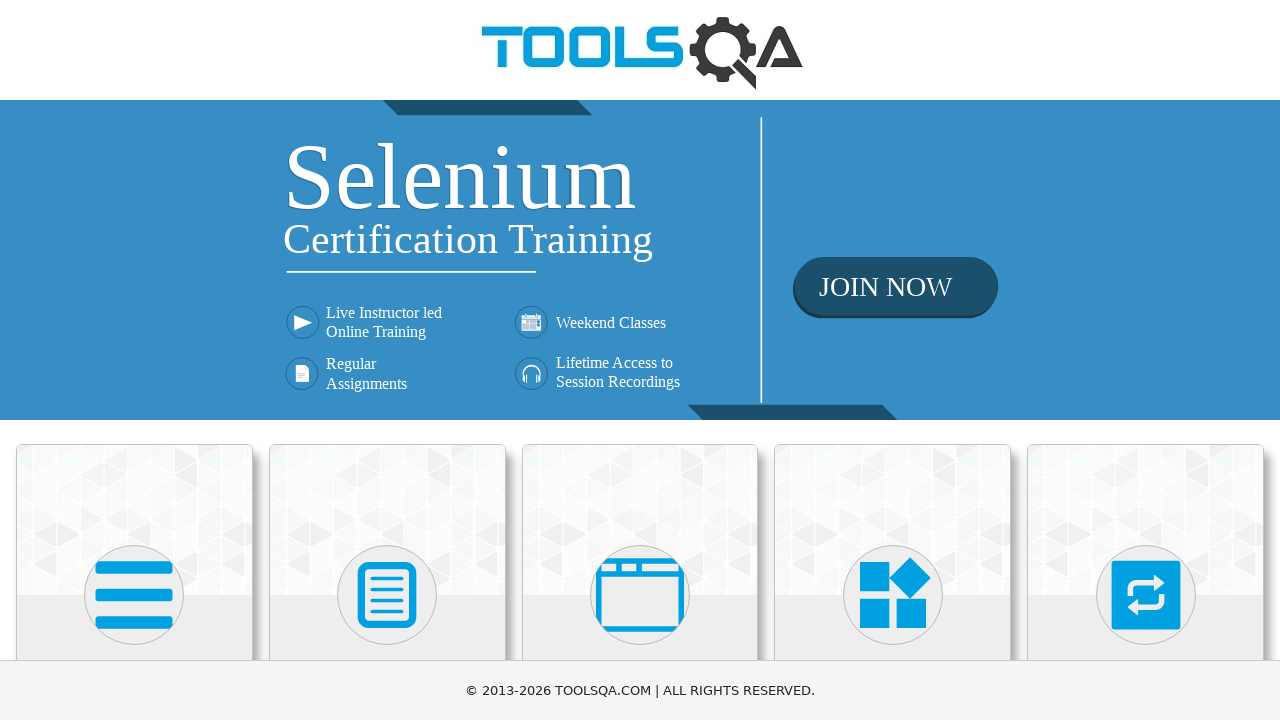

Located the Selenium Training banner link
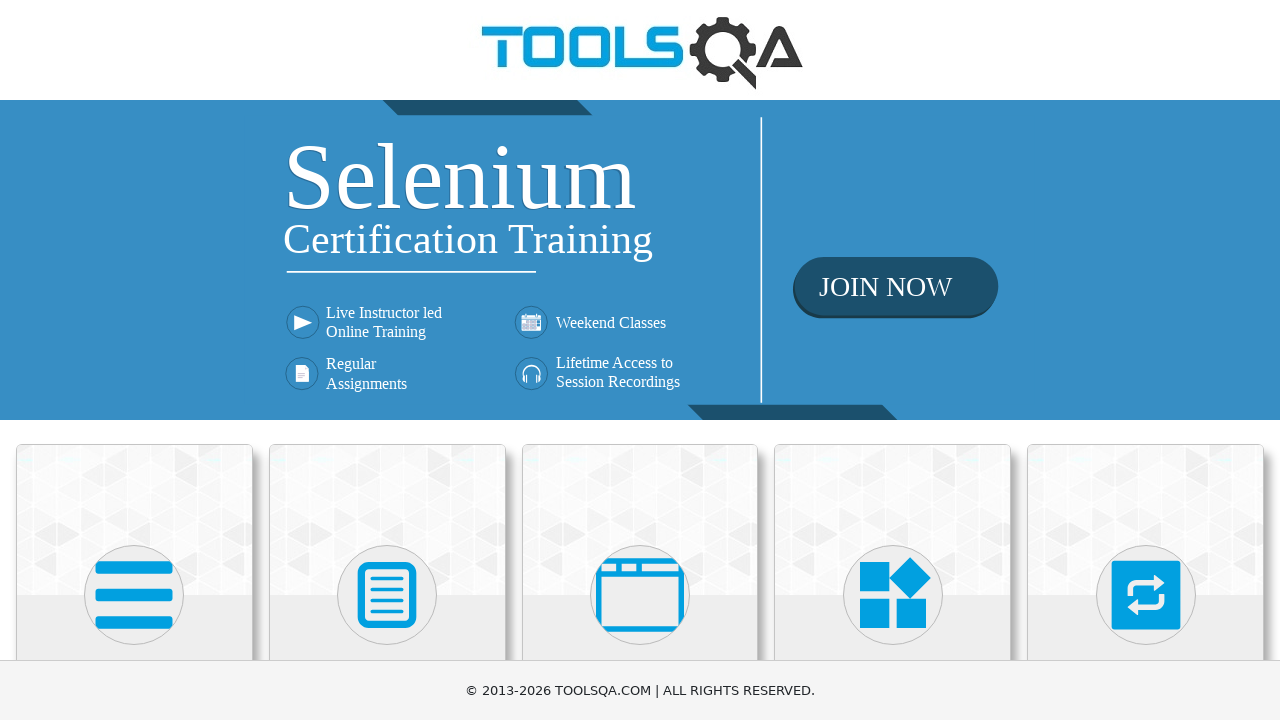

Retrieved href attribute from banner link: https://www.toolsqa.com/selenium-training/
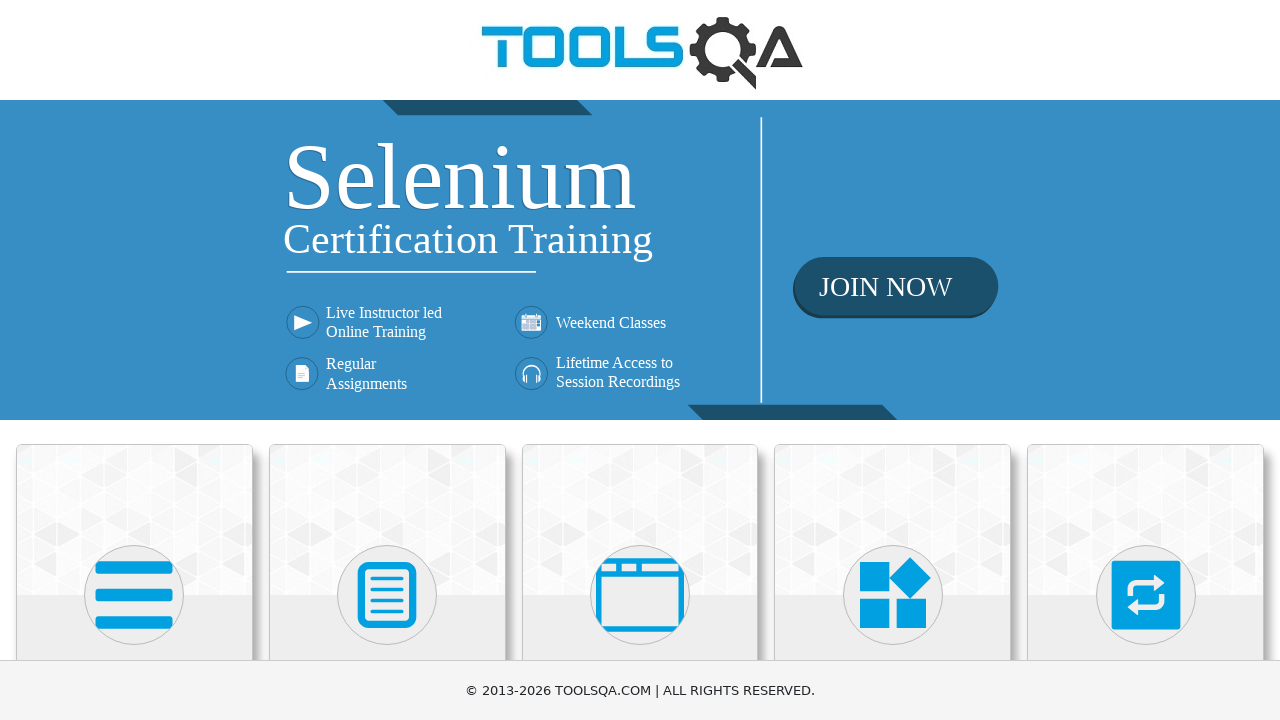

Verified banner link href matches expected URL
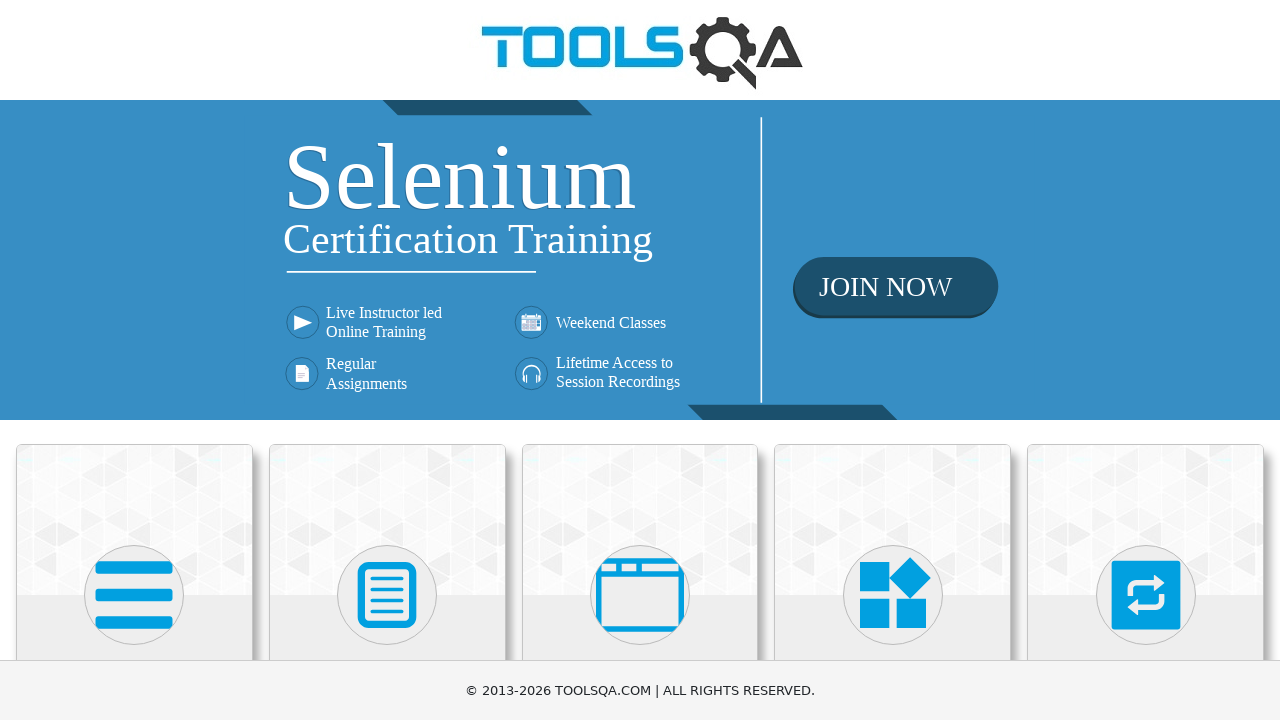

Clicked on Selenium Training banner to open new tab at (640, 260) on xpath=//div[@class='home-banner']/a
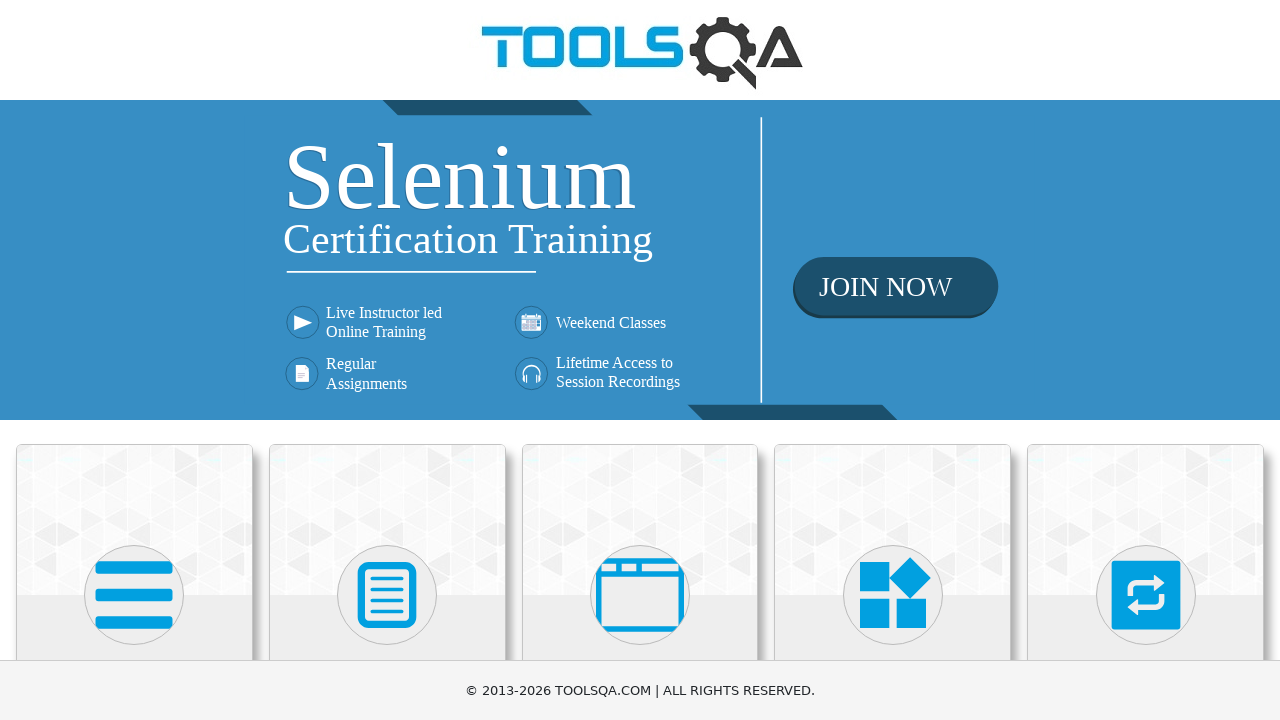

New tab opened and captured
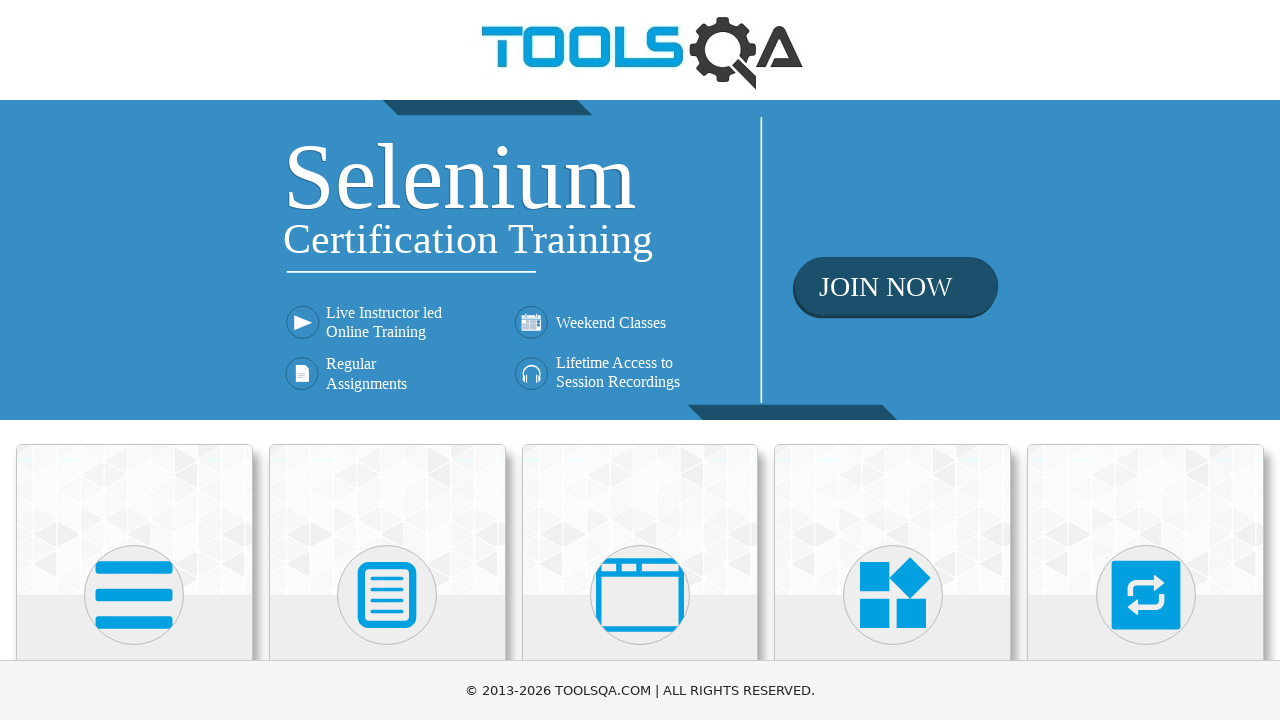

New tab page load state completed
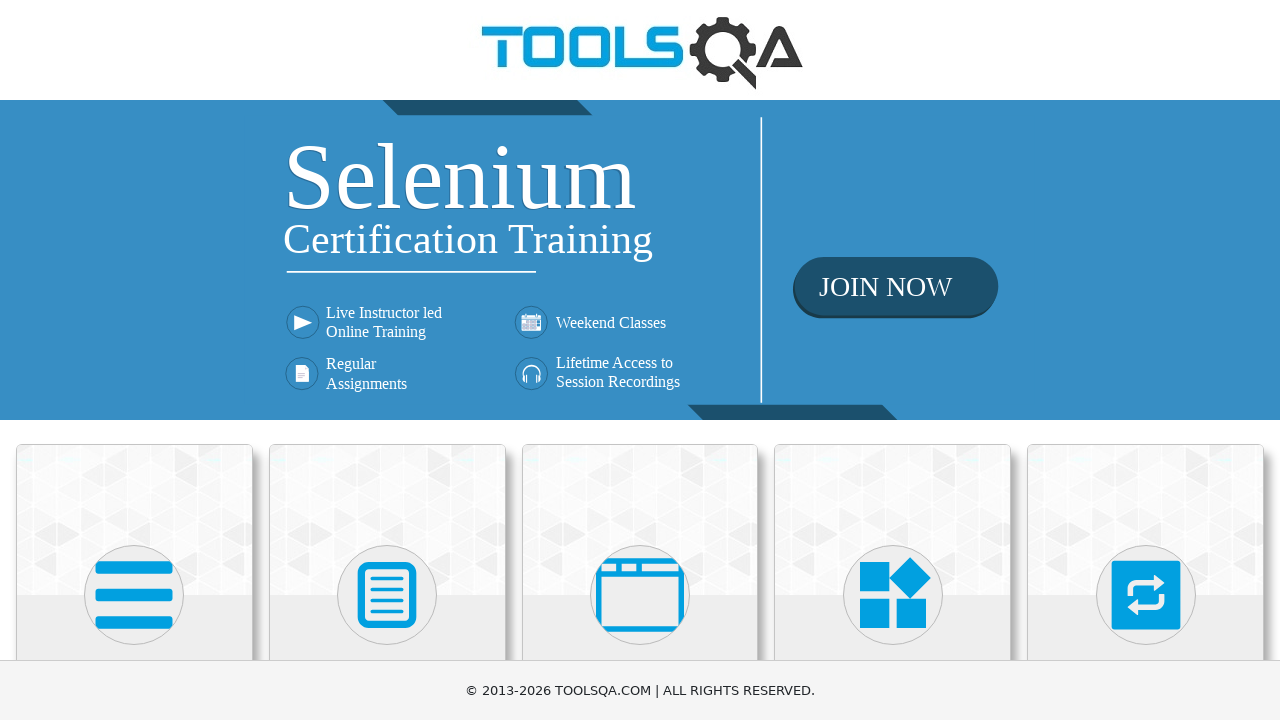

Verified new tab title is 'Tools QA - Selenium Training'
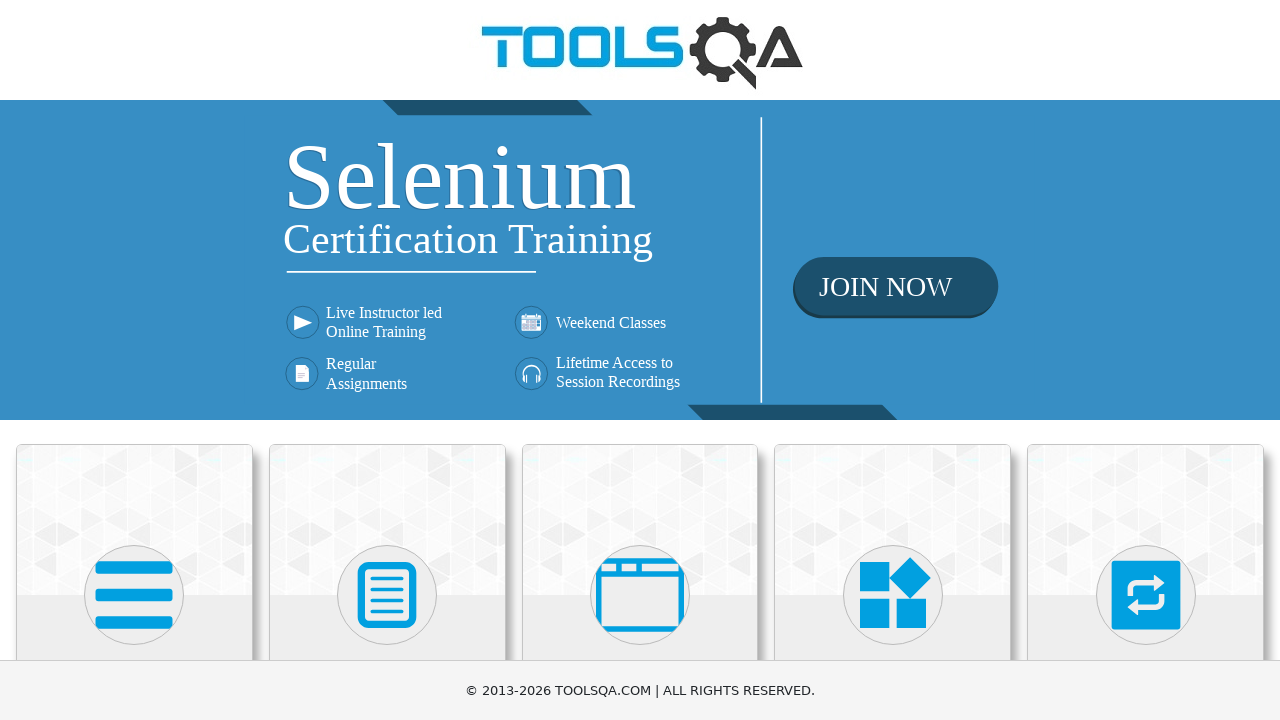

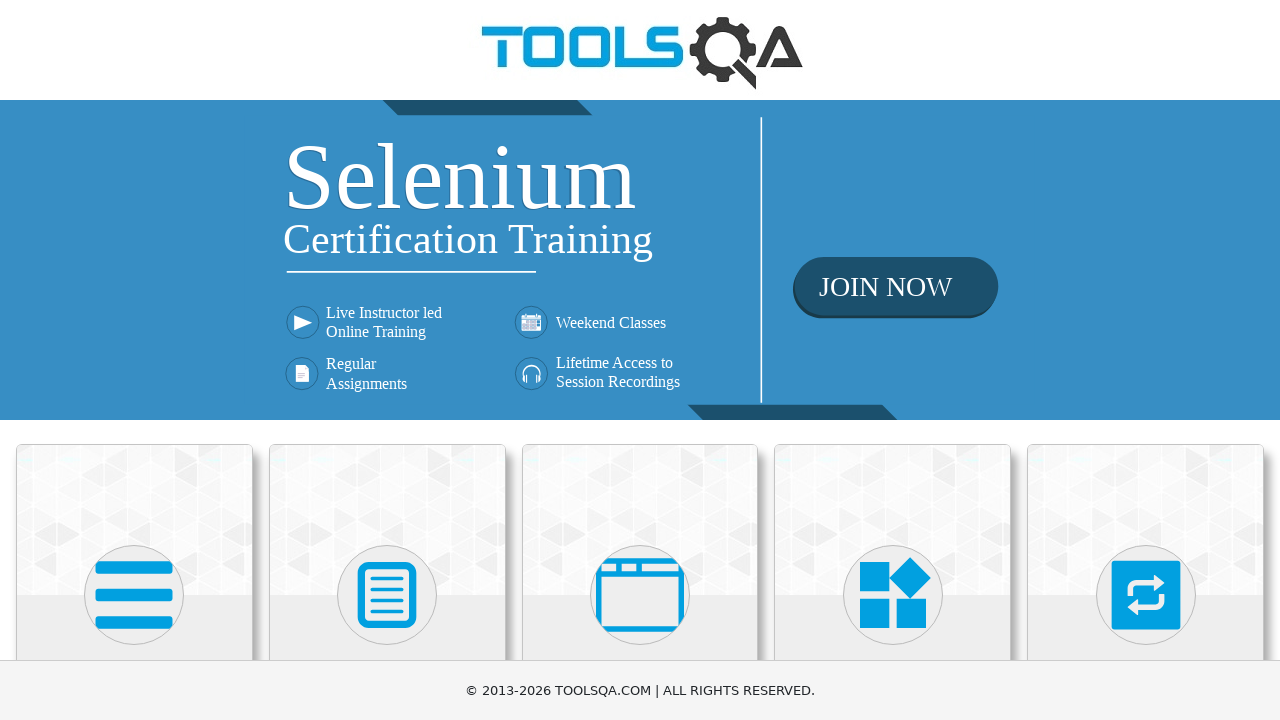